Navigates to SauceLabs test page and retrieves the page title

Starting URL: http://saucelabs.com/test/guinea-pig

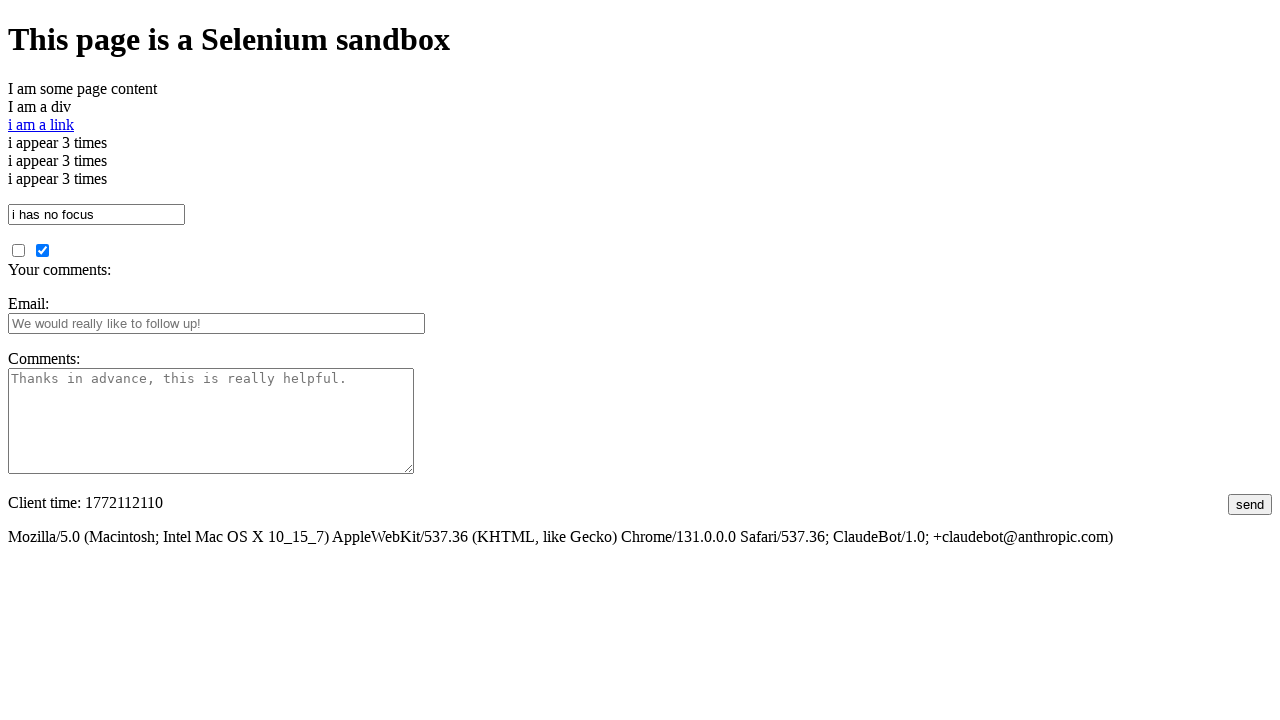

Navigated to SauceLabs test page
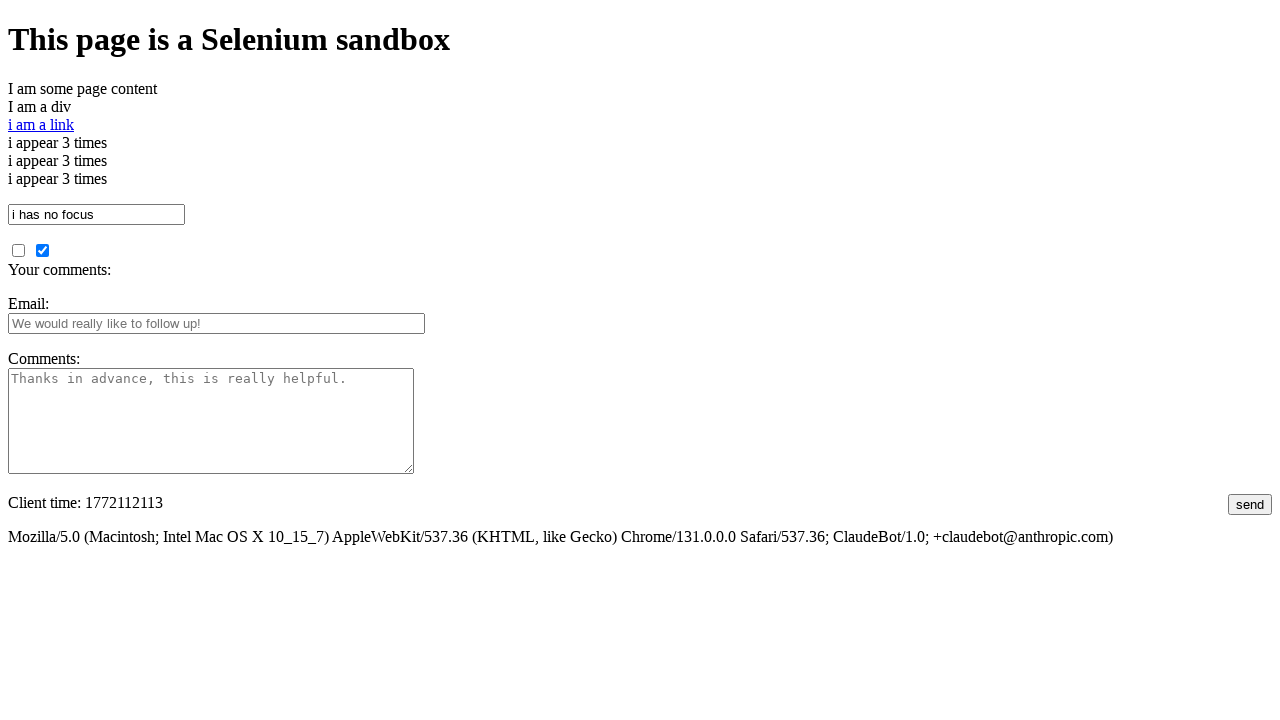

Retrieved page title
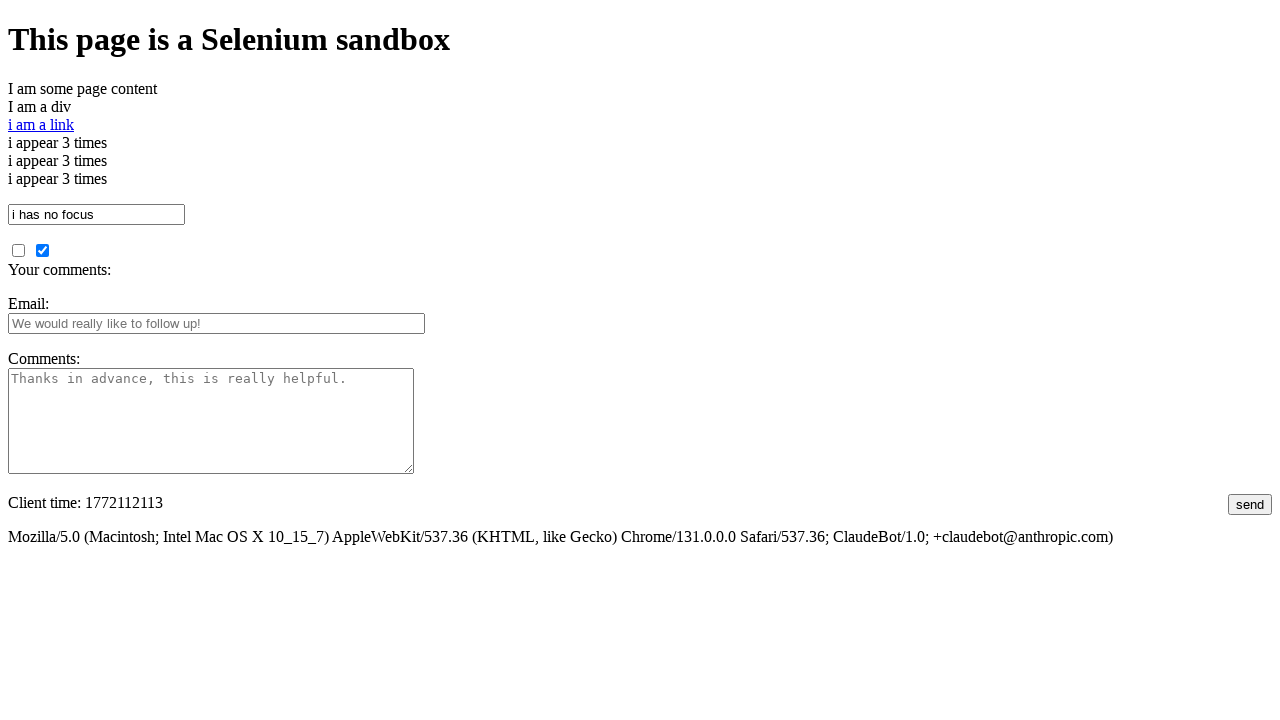

Printed page title to console
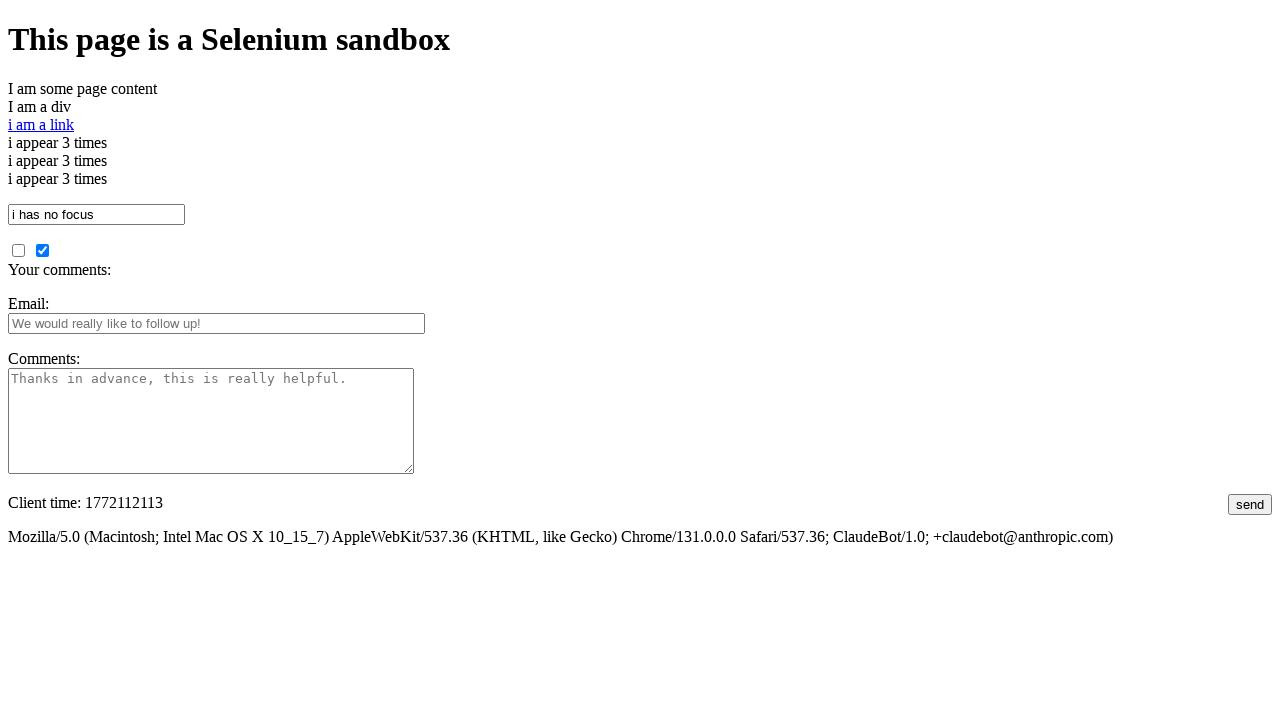

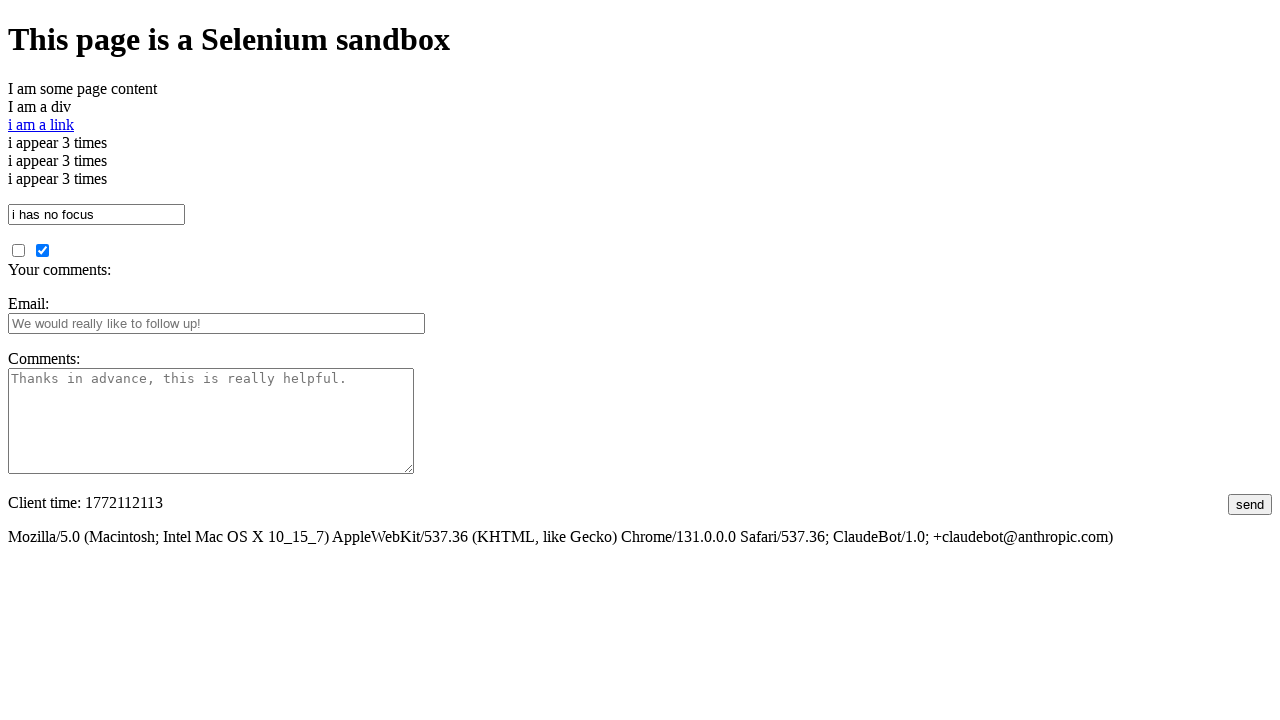